Tests the train search functionality on erail.in by entering a departure station (MS - Chennai), destination station (PDY - Puducherry), and clicking the date selection checkbox.

Starting URL: http://erail.in

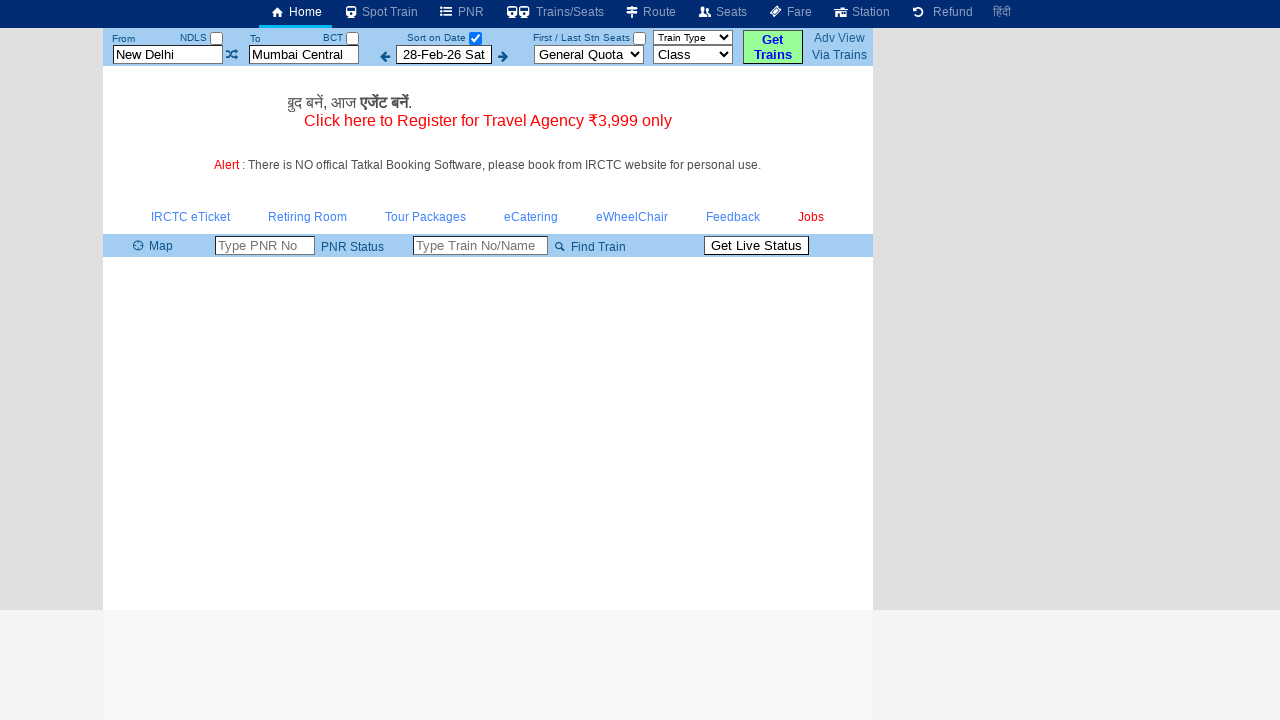

Cleared the 'From' station field on input#txtStationFrom
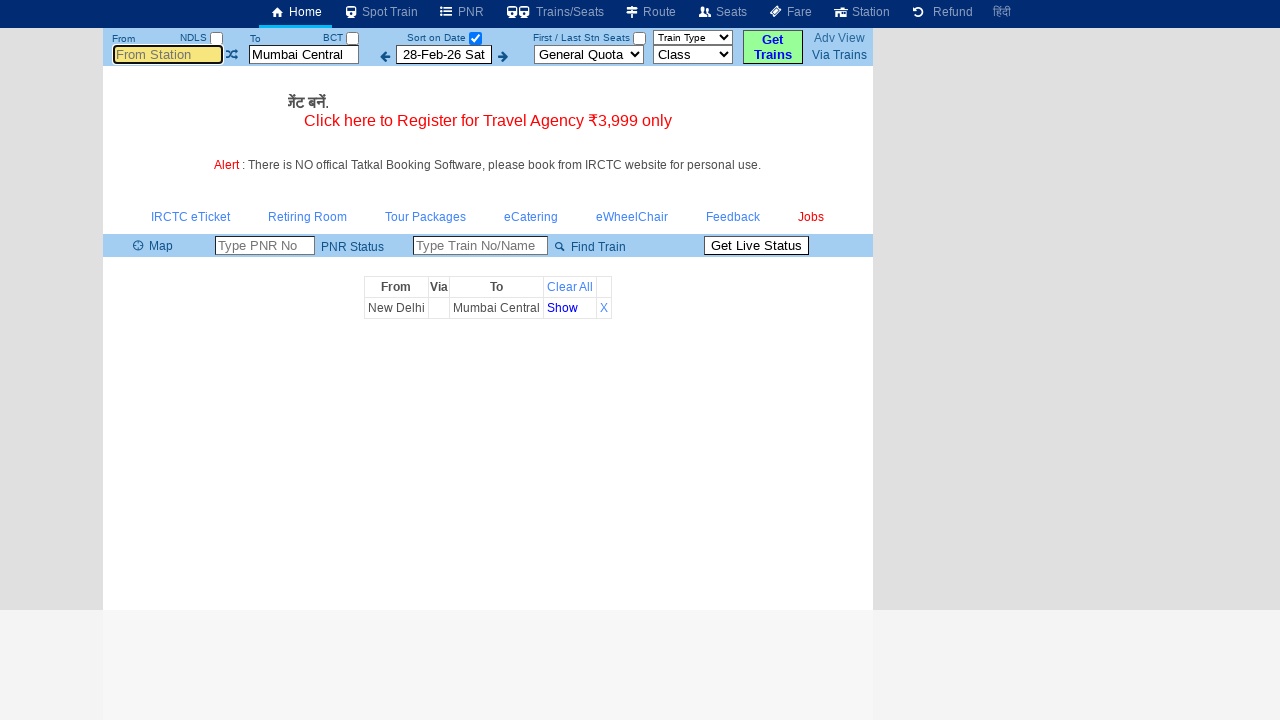

Entered departure station code 'MS' (Chennai) in the 'From' field on input#txtStationFrom
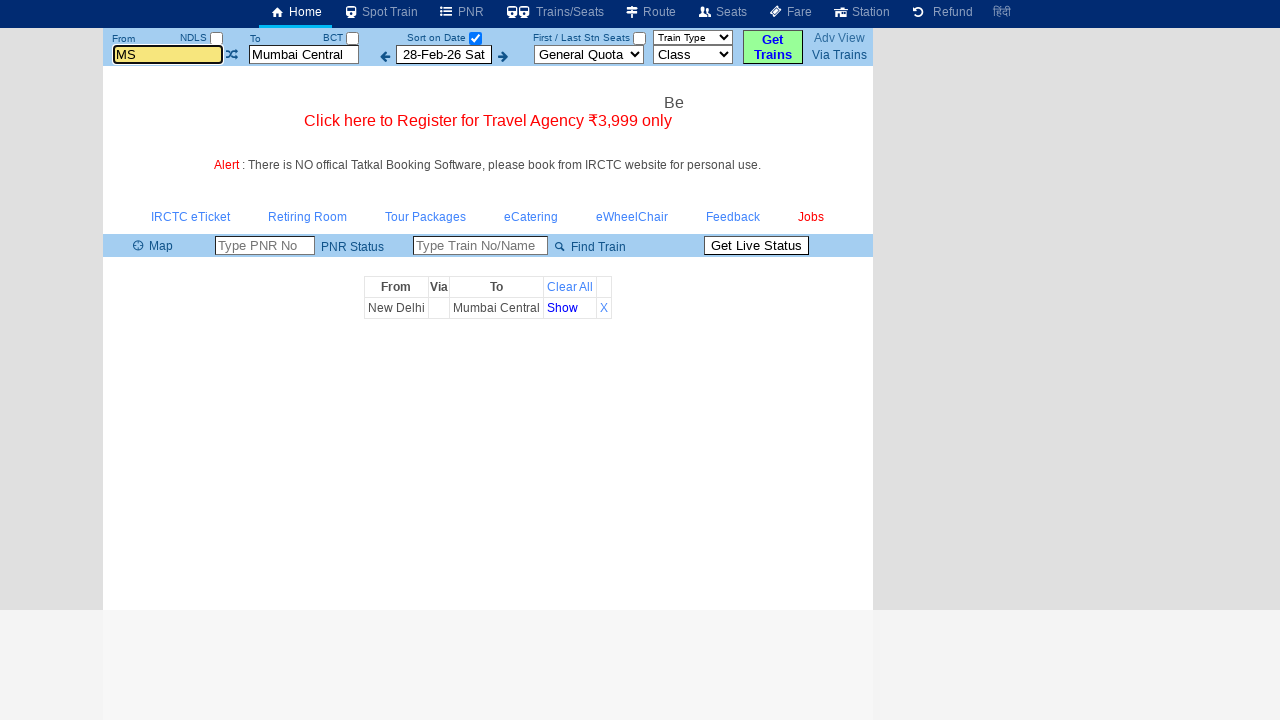

Pressed Tab to move focus from 'From' field
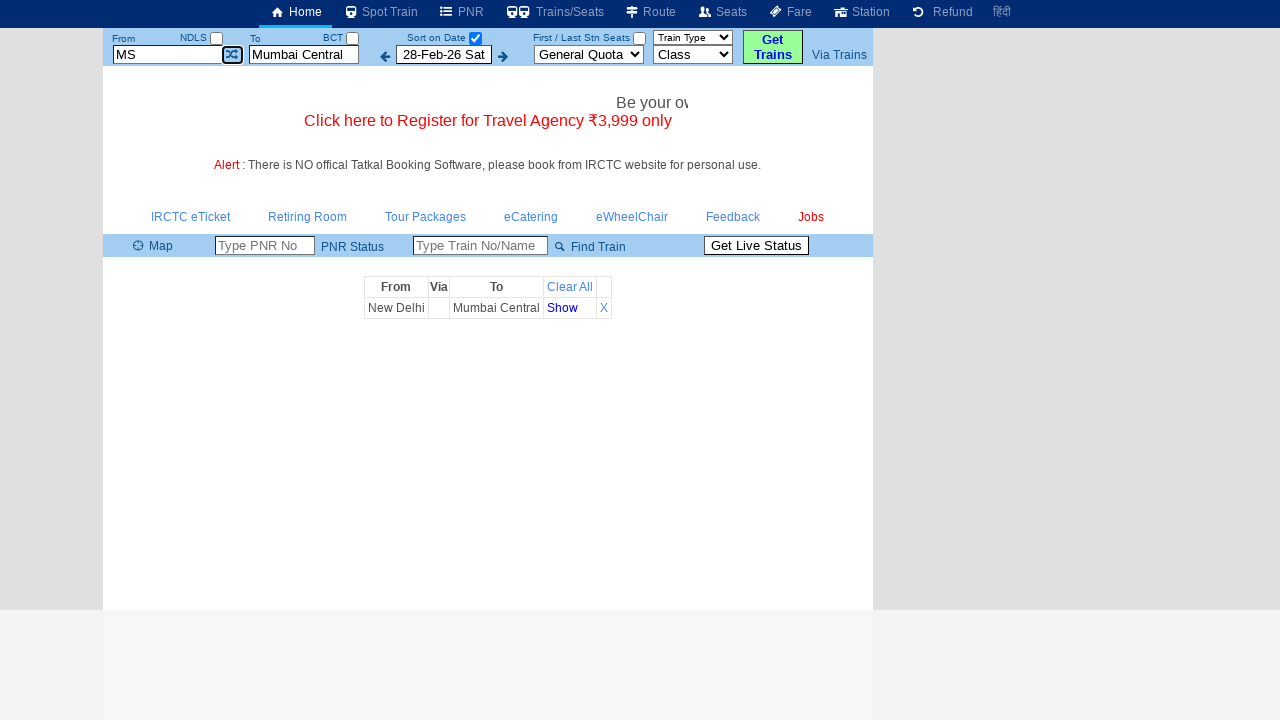

Cleared the 'To' station field on input#txtStationTo
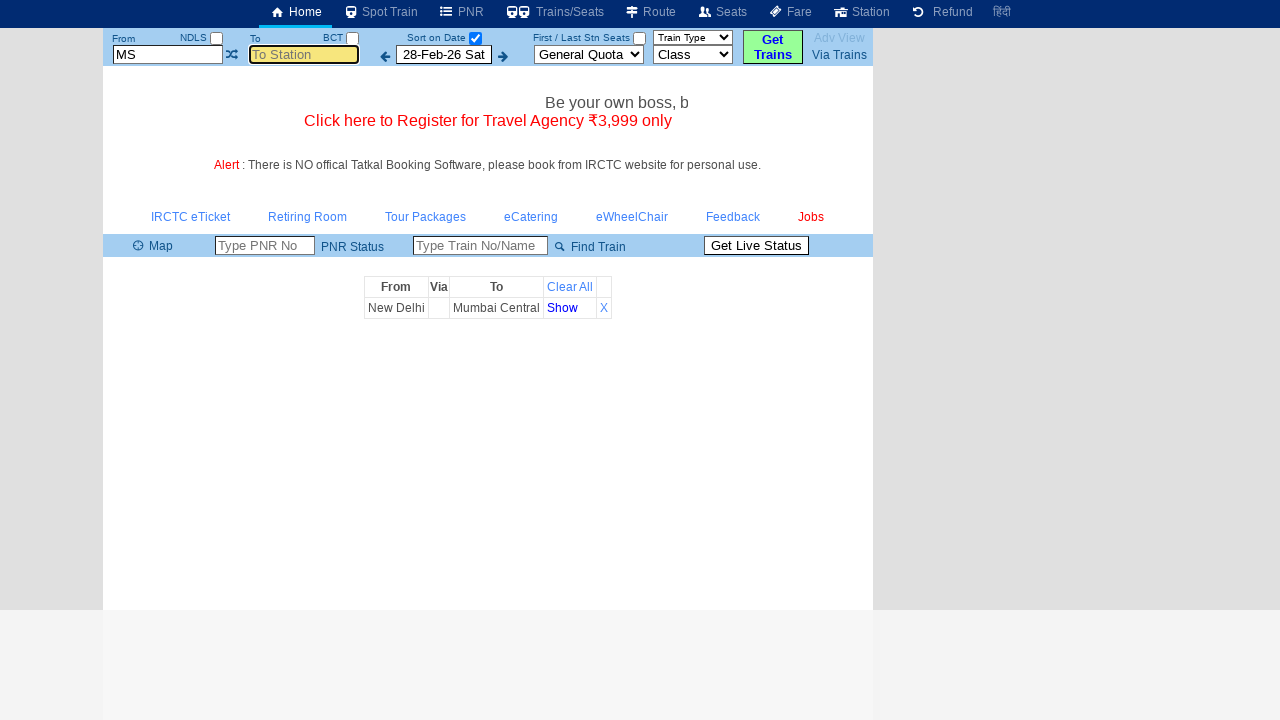

Entered destination station code 'PDY' (Puducherry) in the 'To' field on input#txtStationTo
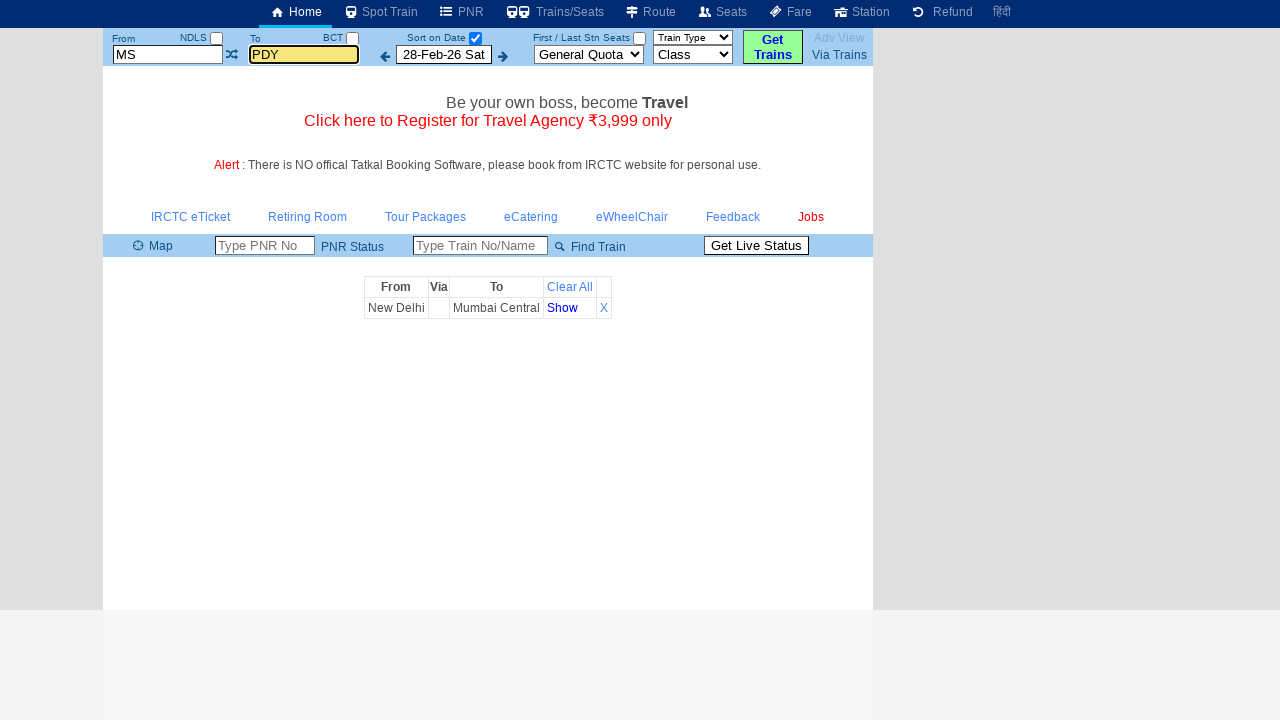

Pressed Tab to move focus from 'To' field
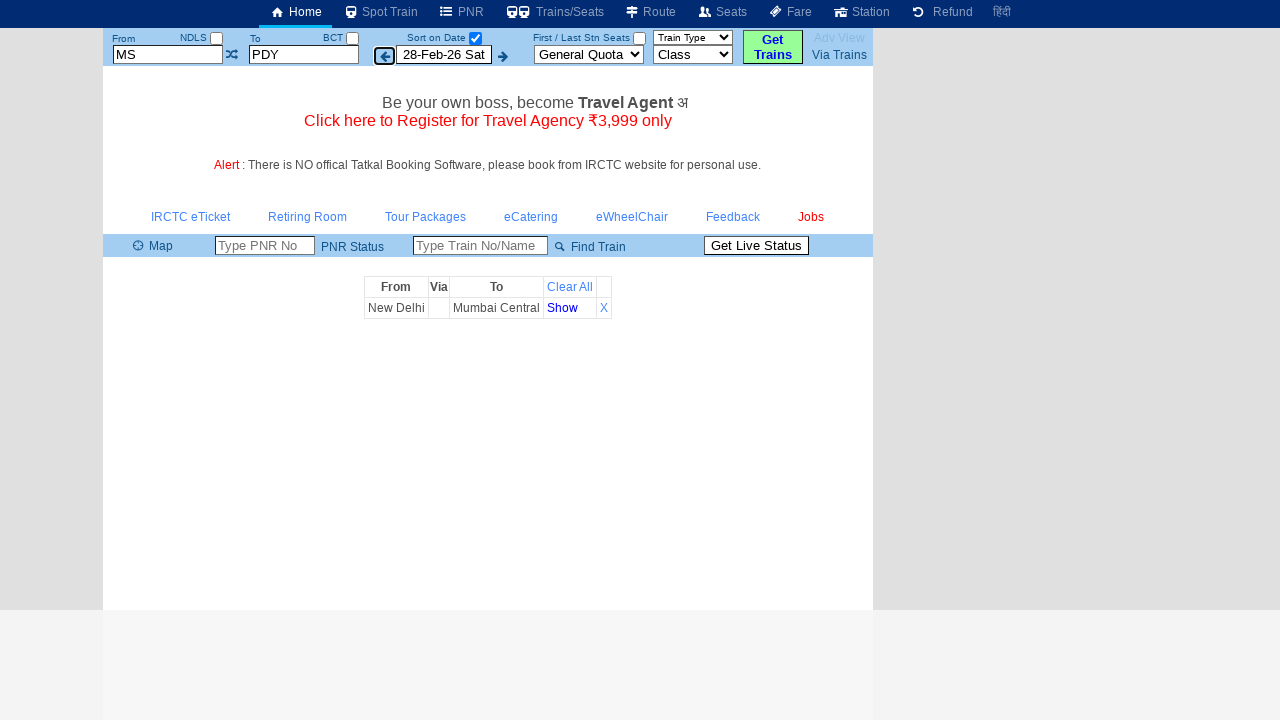

Clicked the date selection checkbox at (475, 38) on input#chkSelectDateOnly
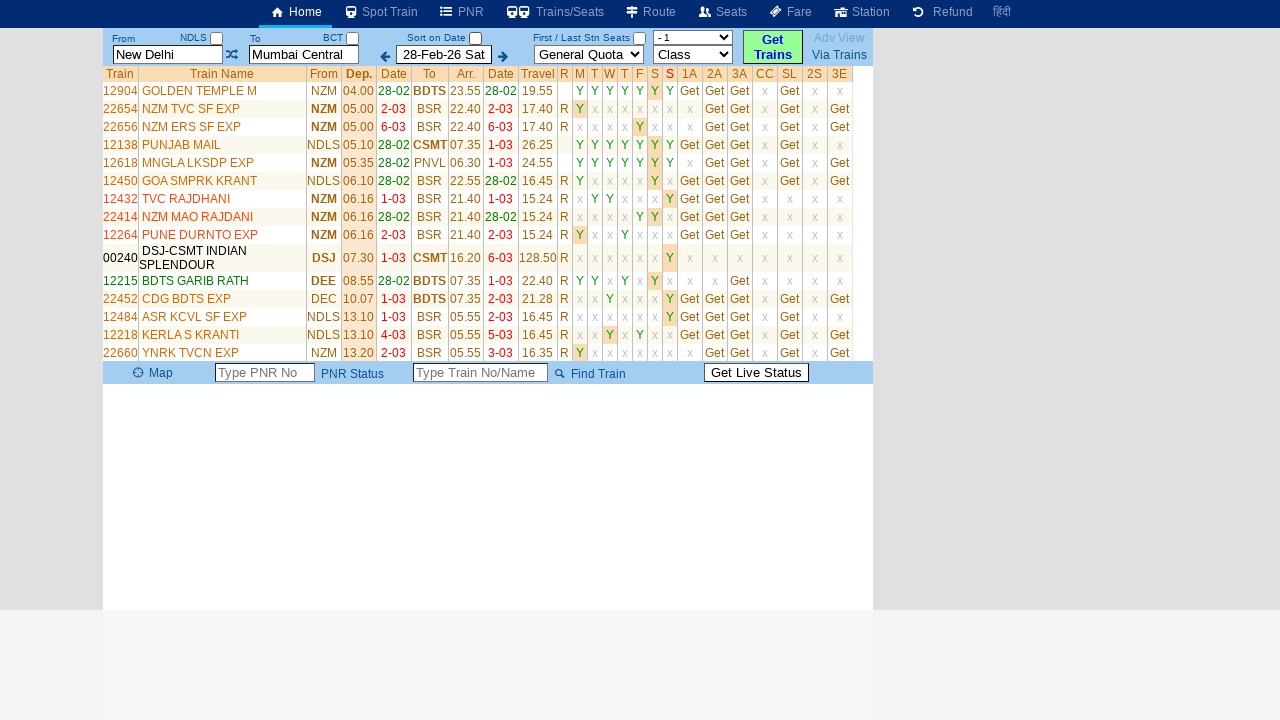

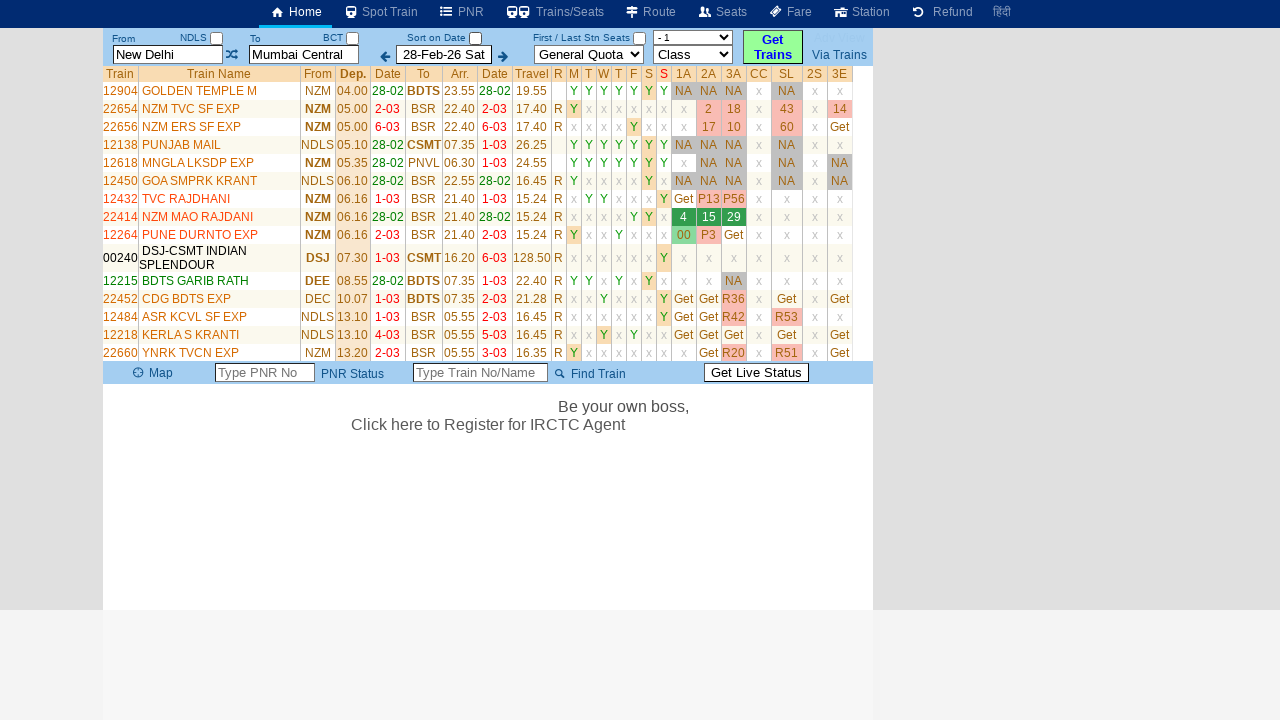